Tests browsing to the language categories and verifies the table column headers are correct

Starting URL: http://www.99-bottles-of-beer.net/

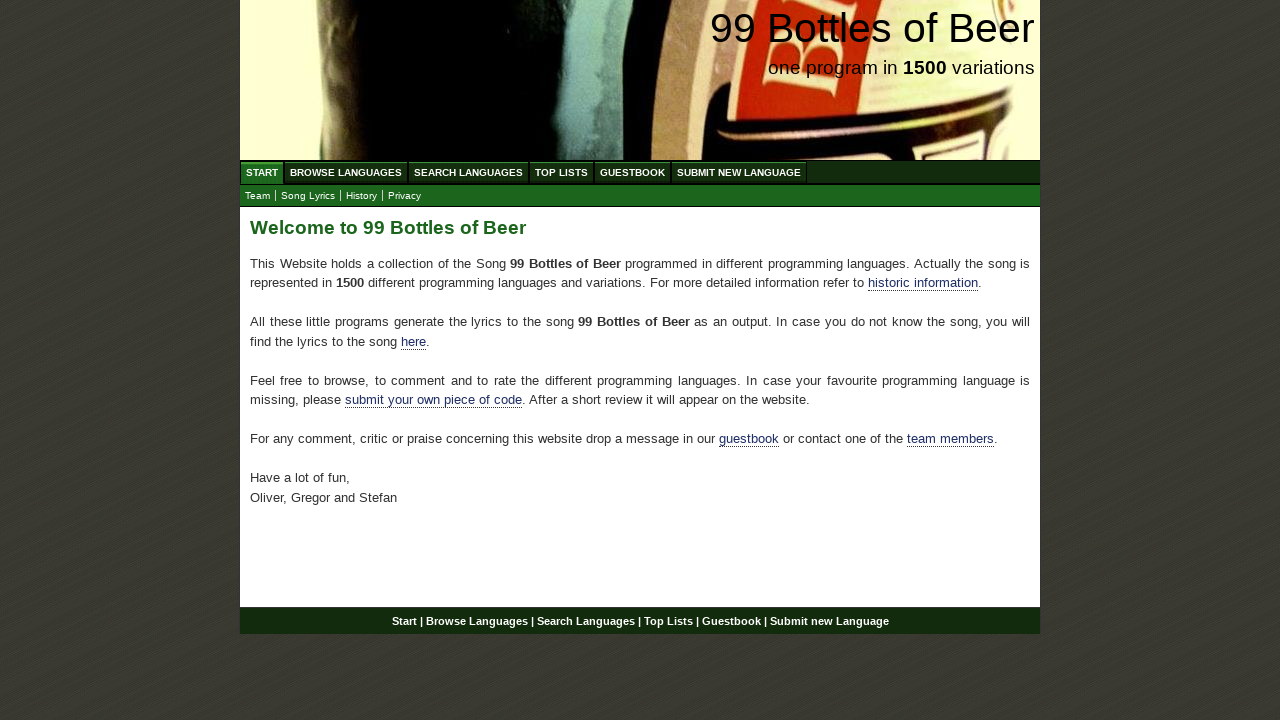

Clicked on Browse Languages link at (346, 172) on xpath=//div[@id='navigation']/ul[@id='menu']/li/a[@href='/abc.html']
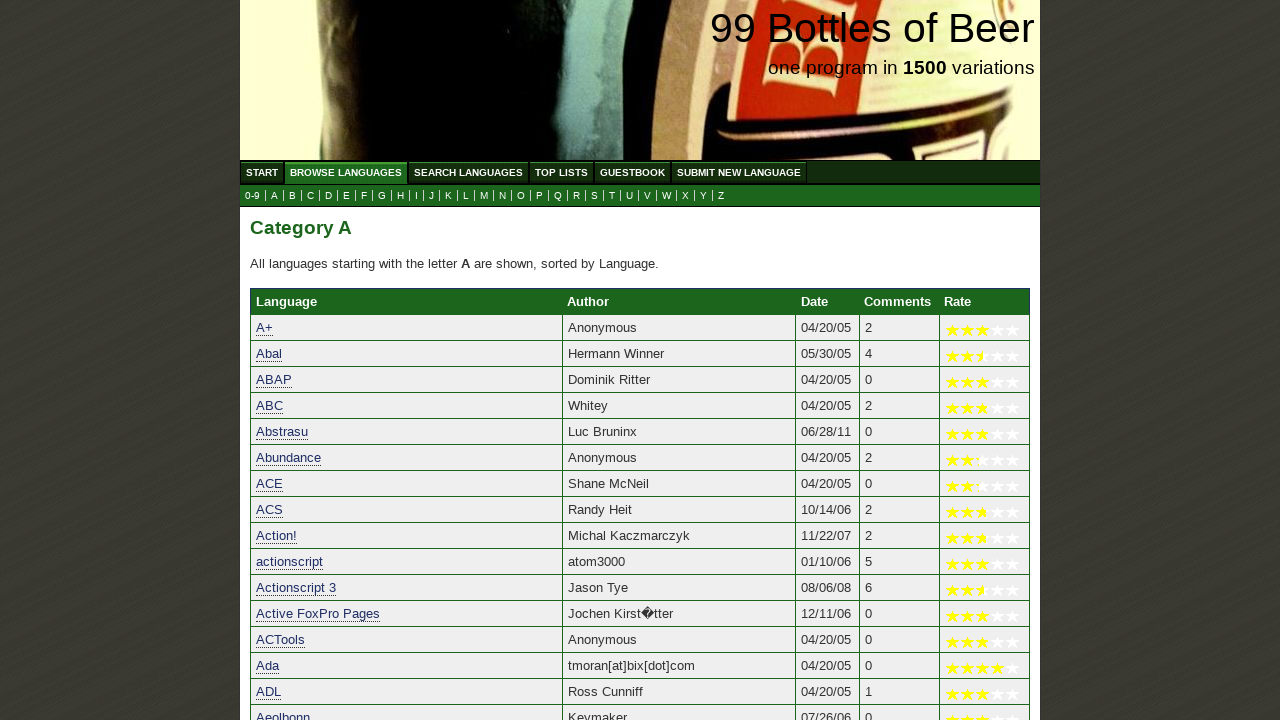

Table with category headers loaded
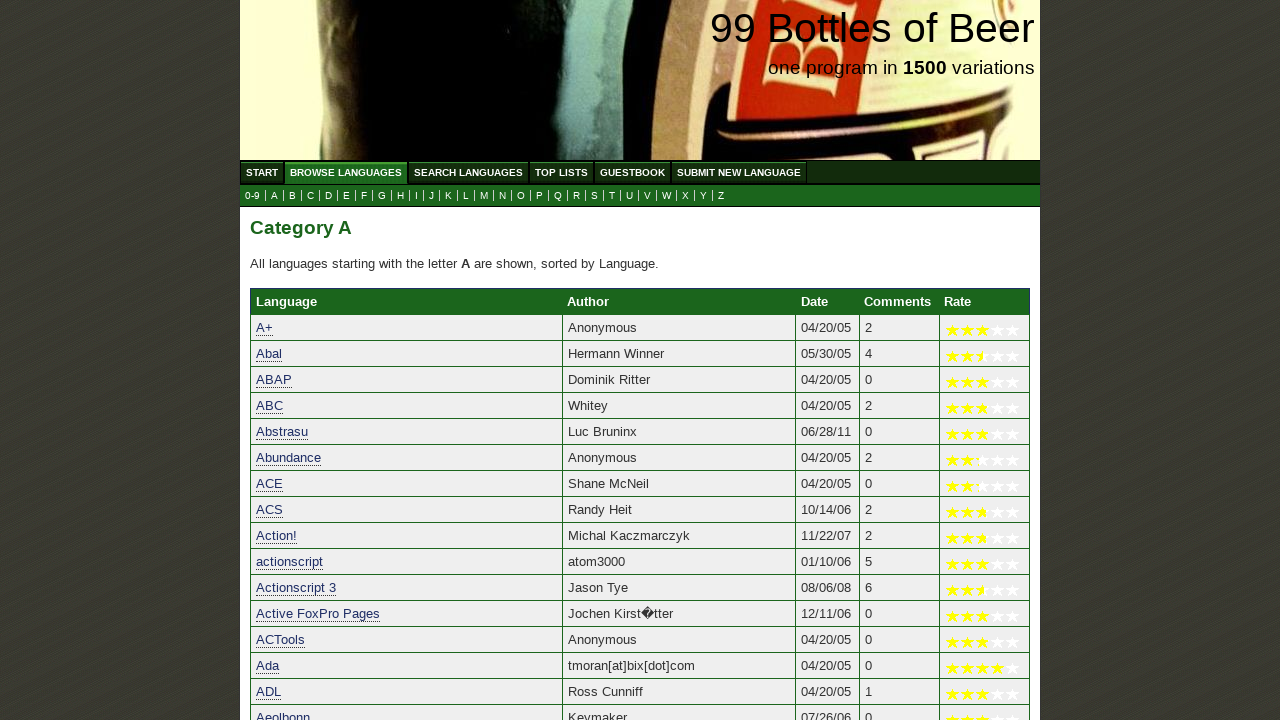

Retrieved table column headers
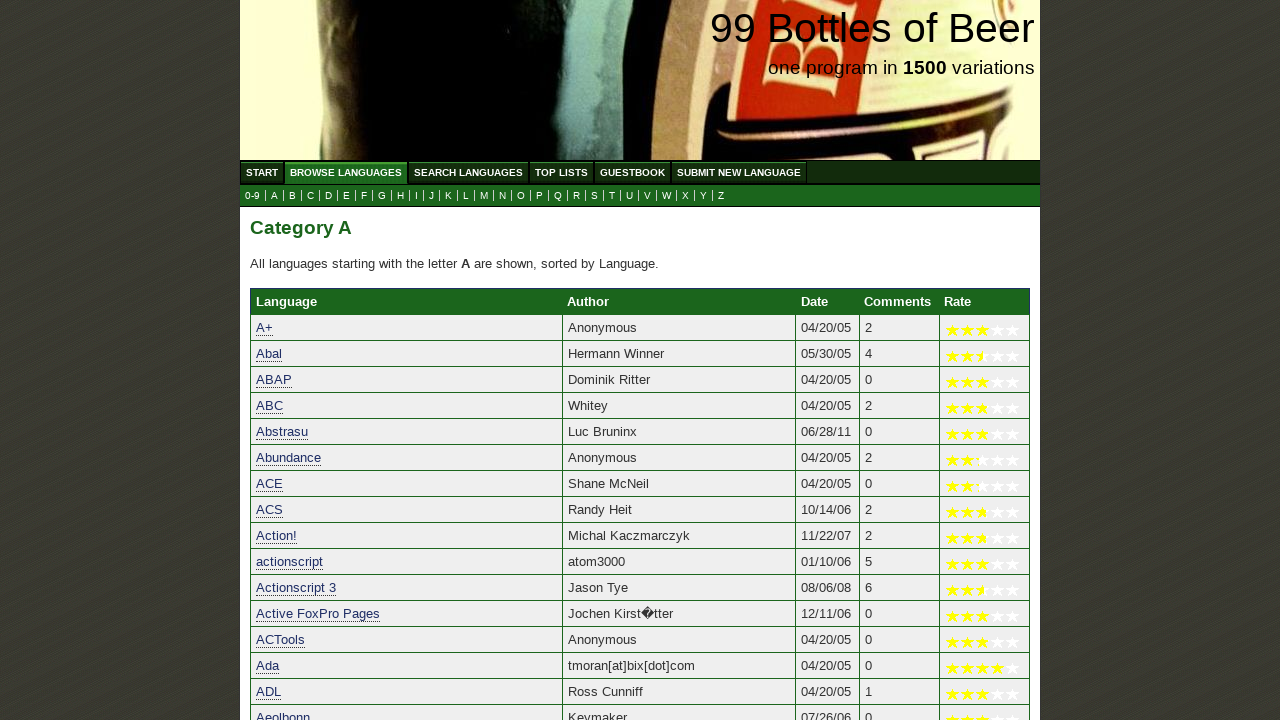

Verified table column headers match expected titles: Language, Author, Date, Comments, Rate
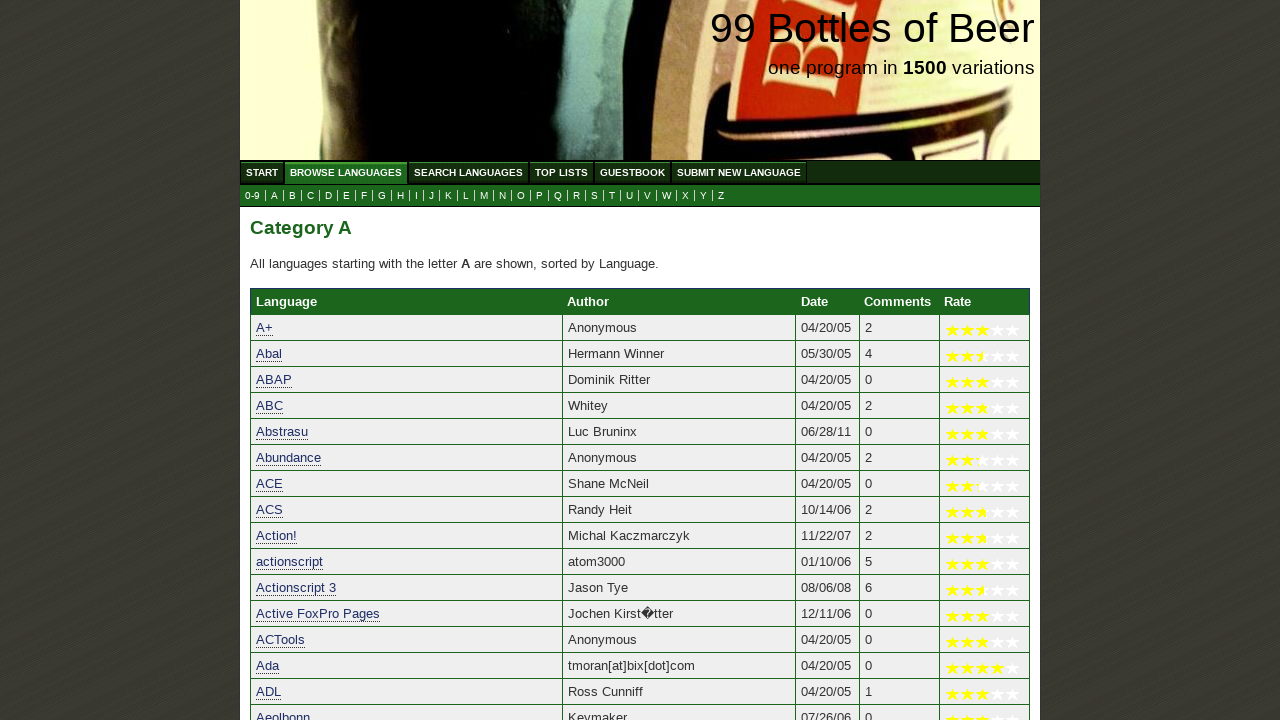

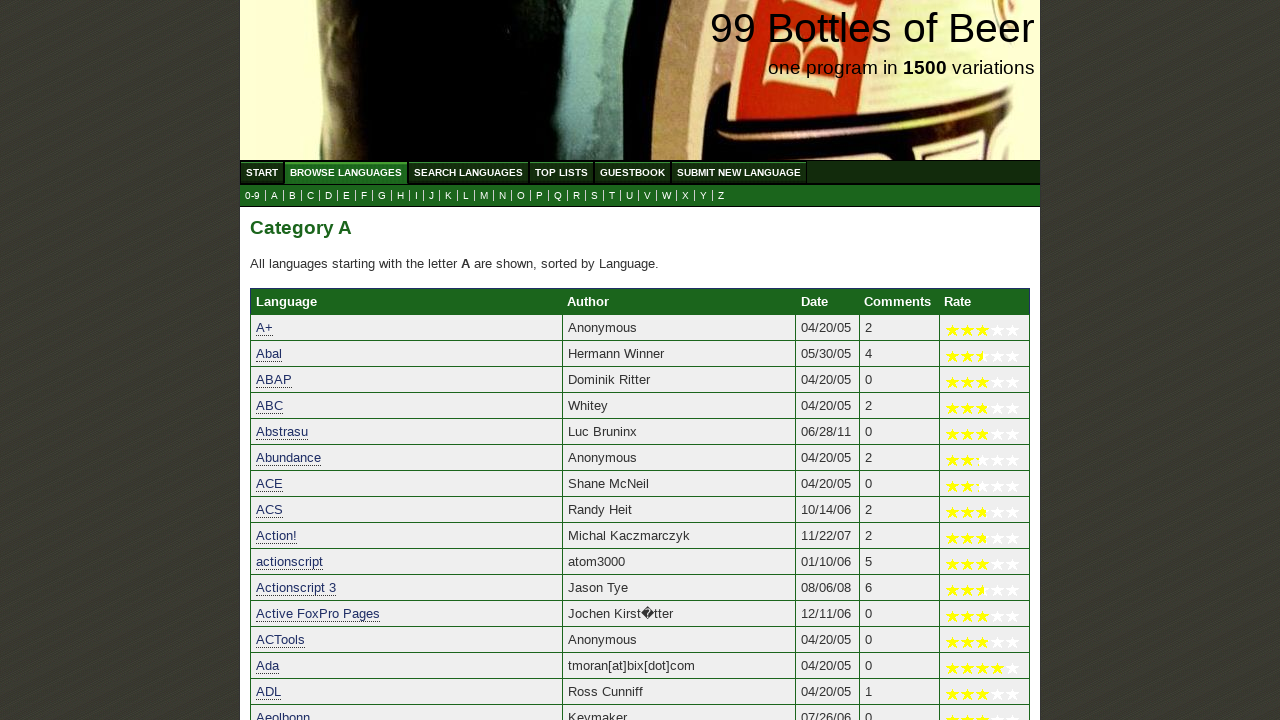